Tests simple alert by accepting it

Starting URL: https://demoqa.com/alerts

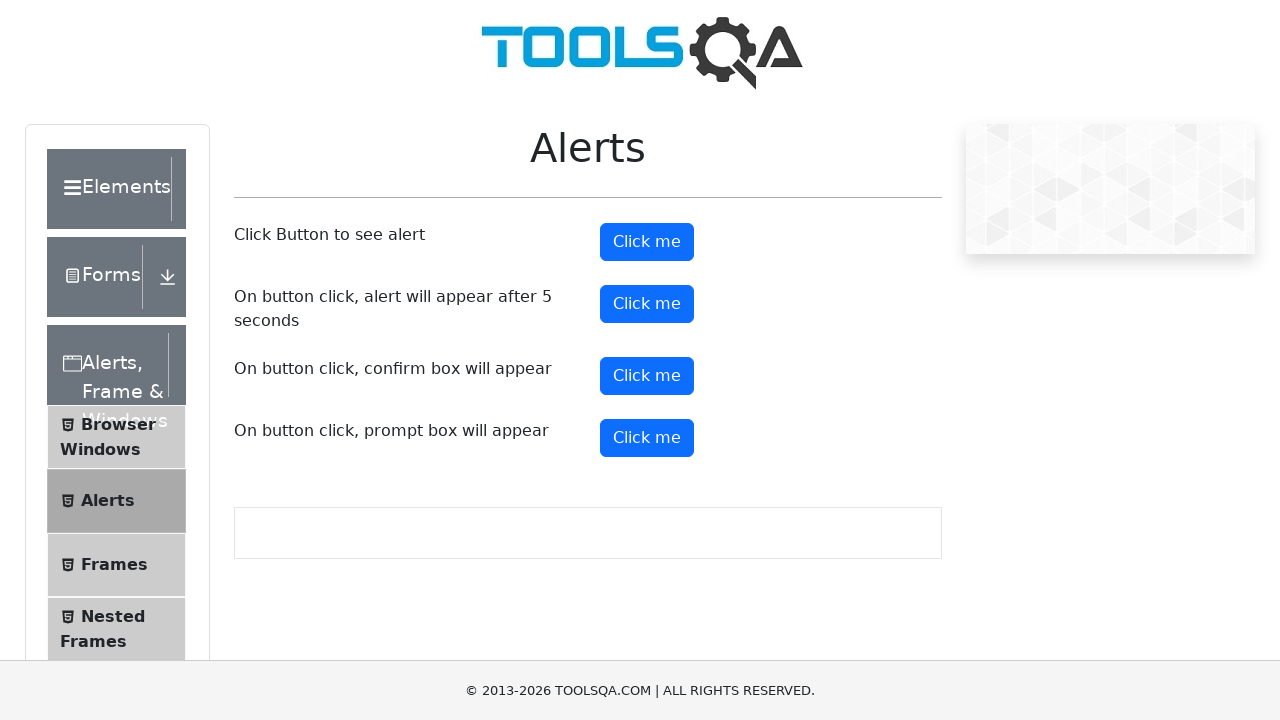

Set up dialog handler to accept alerts
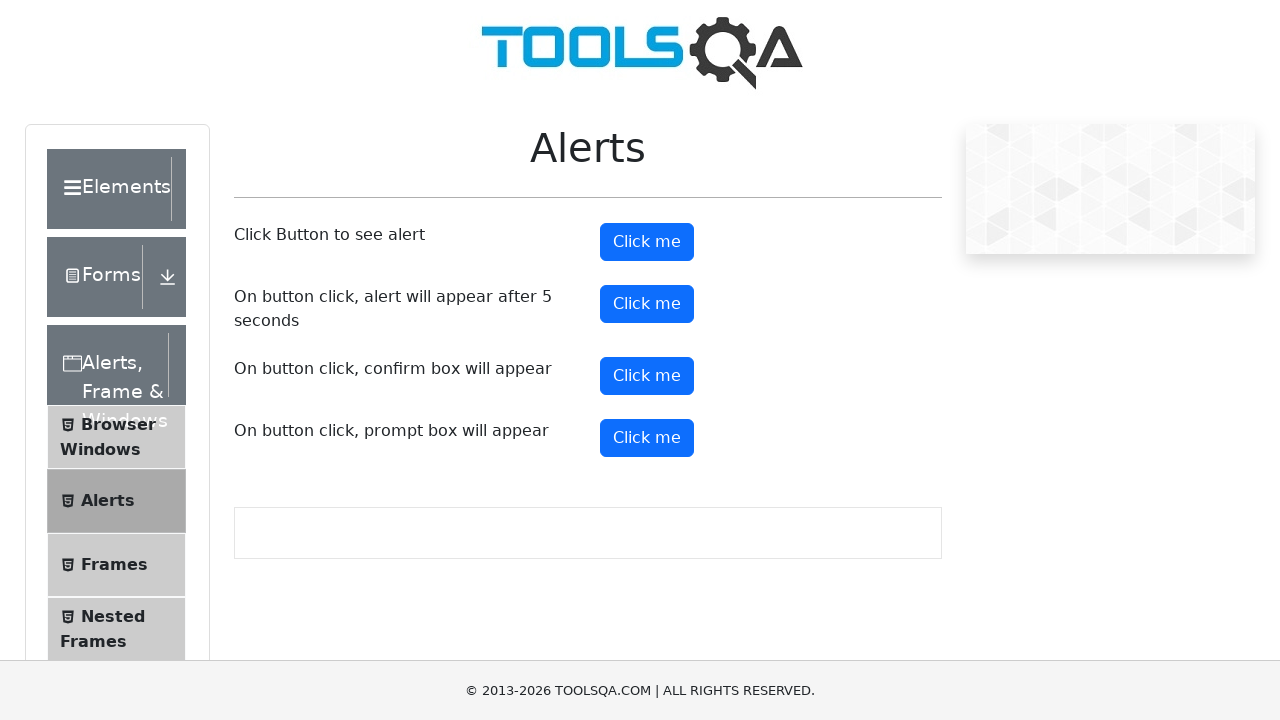

Clicked alert button to trigger simple alert at (647, 242) on #alertButton
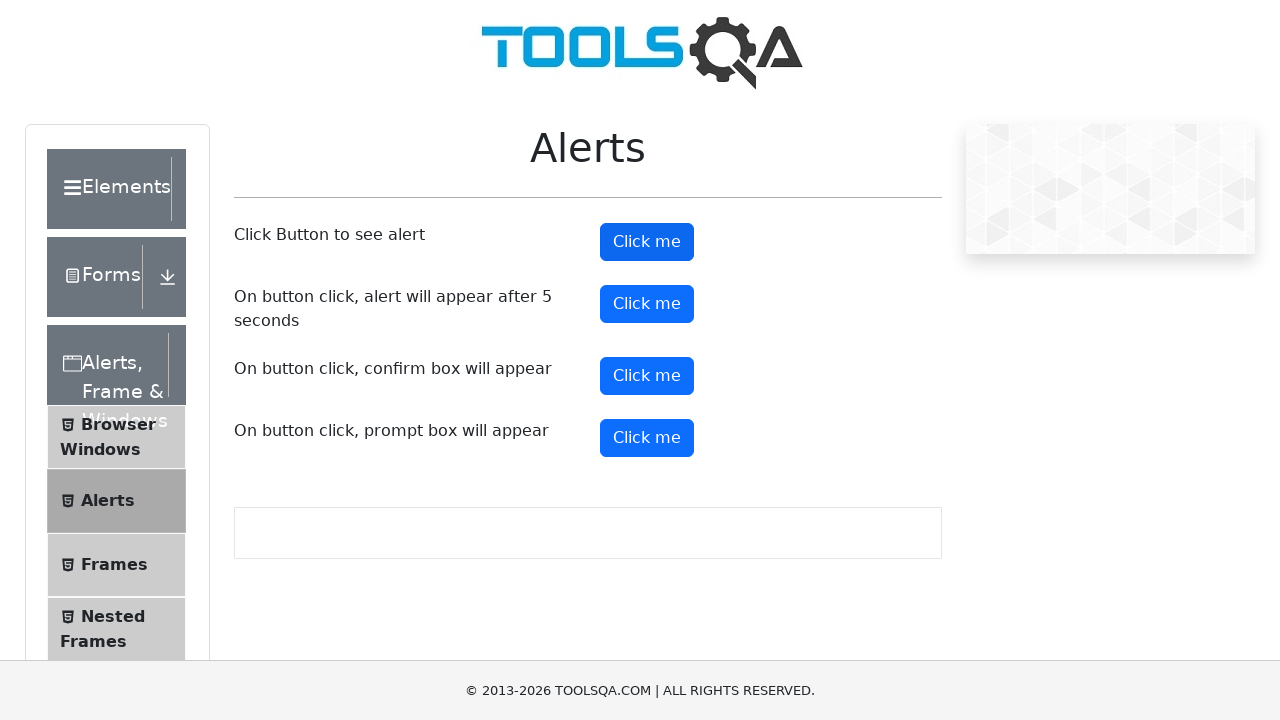

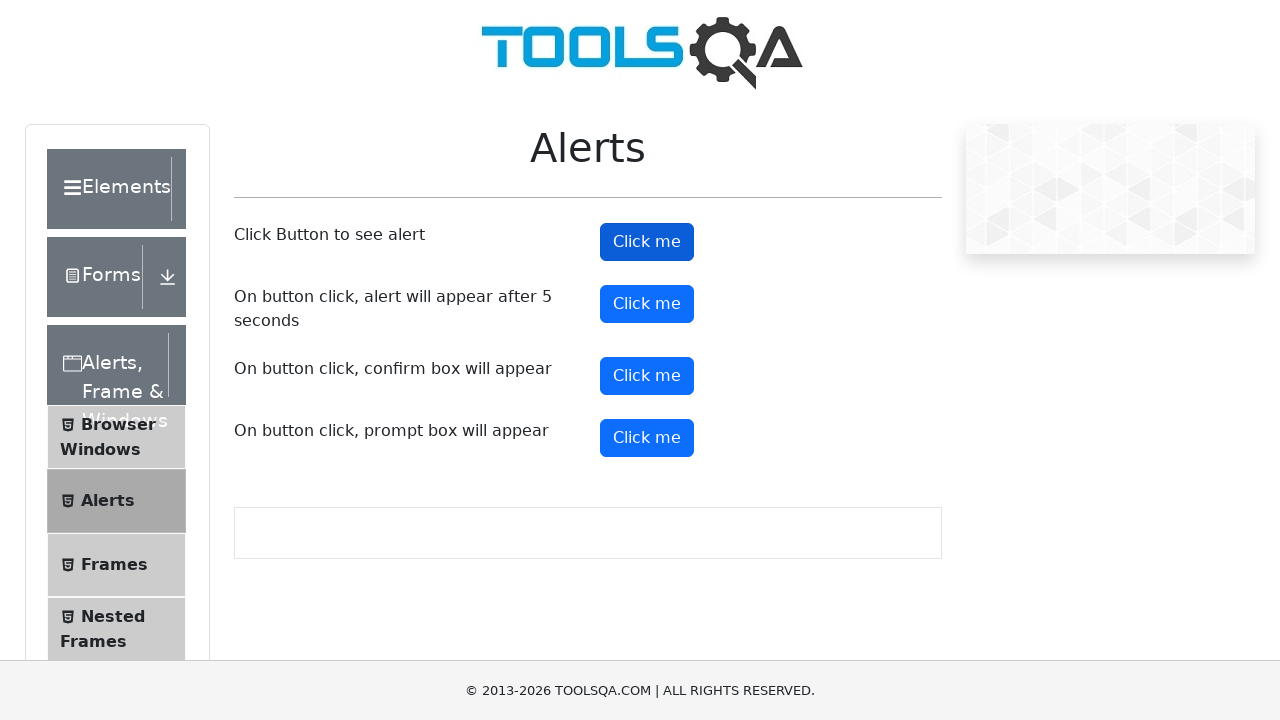